Tests scrolling functionality and verifies that the sum of table values matches the displayed total amount

Starting URL: https://rahulshettyacademy.com/AutomationPractice/

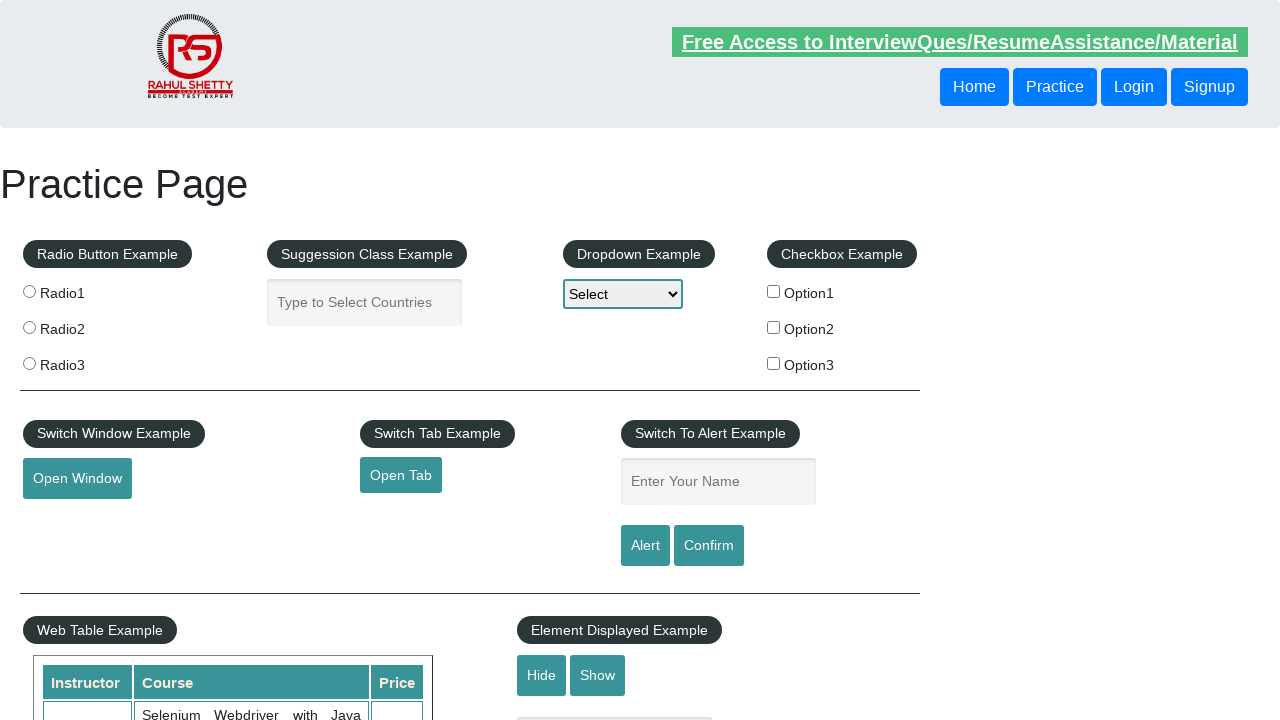

Scrolled down the page by 500 pixels
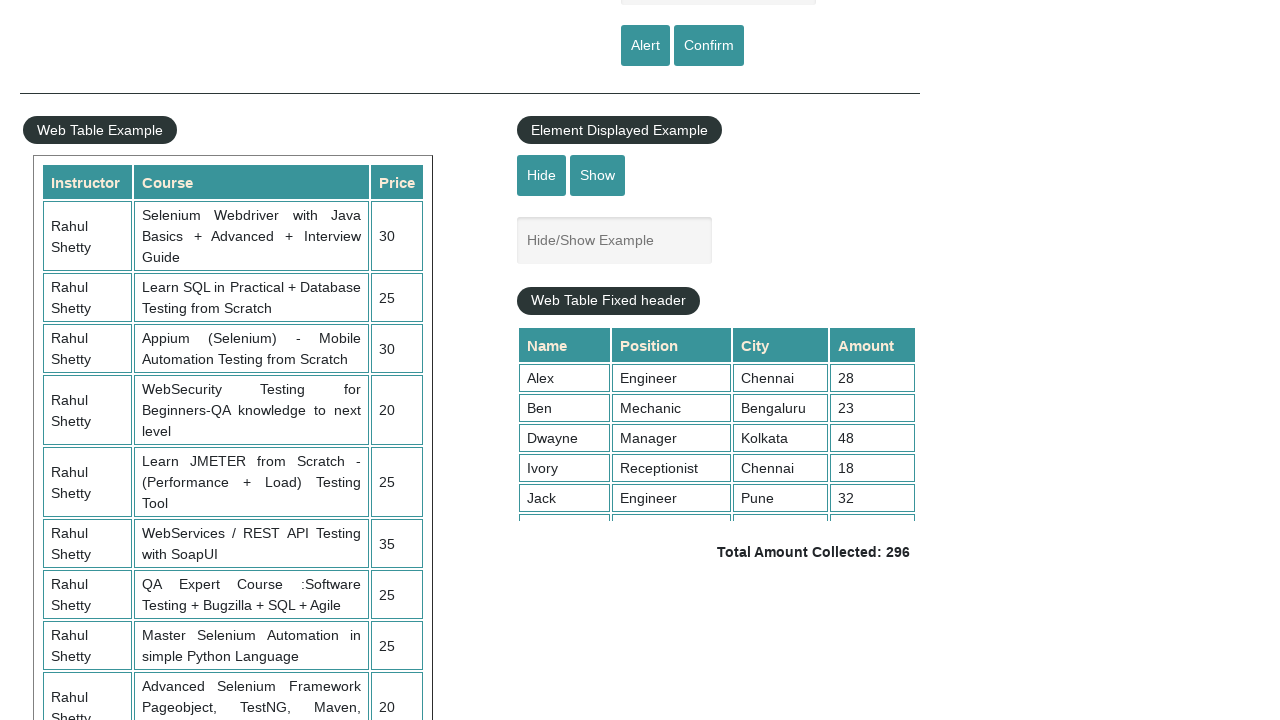

Scrolled within the fixed header table to position 1000
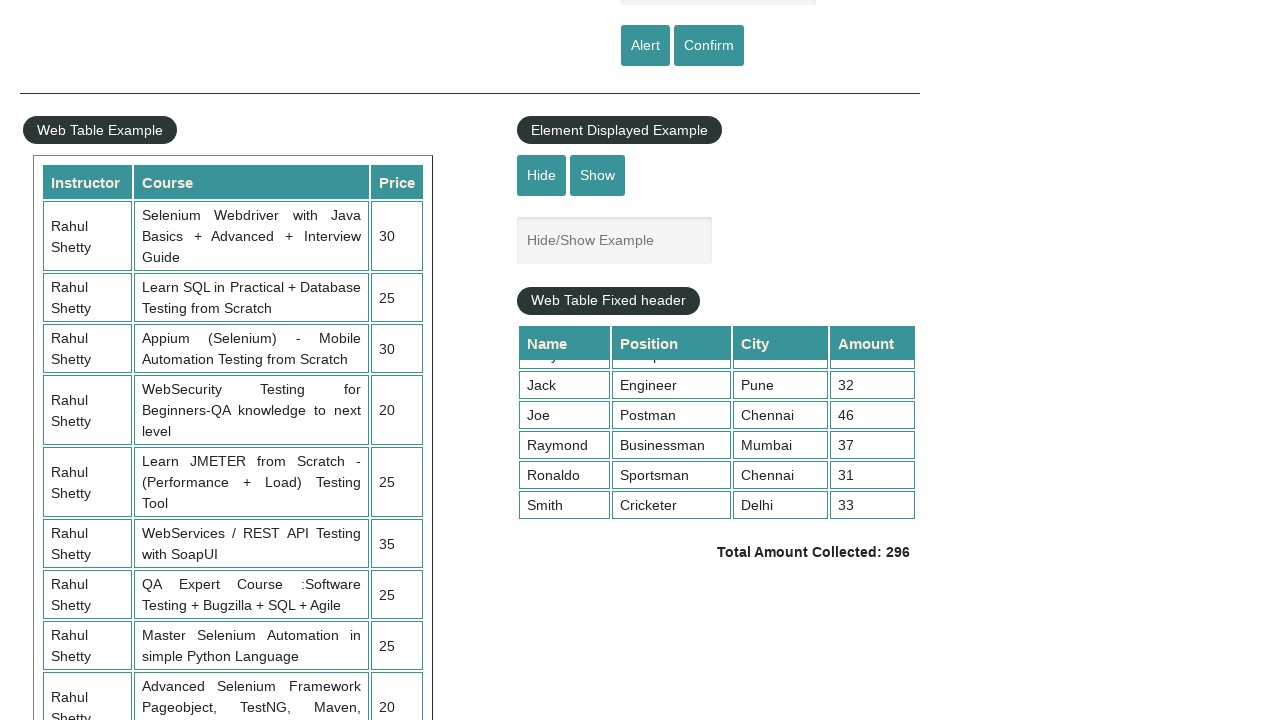

Retrieved all values from the 4th column of the table
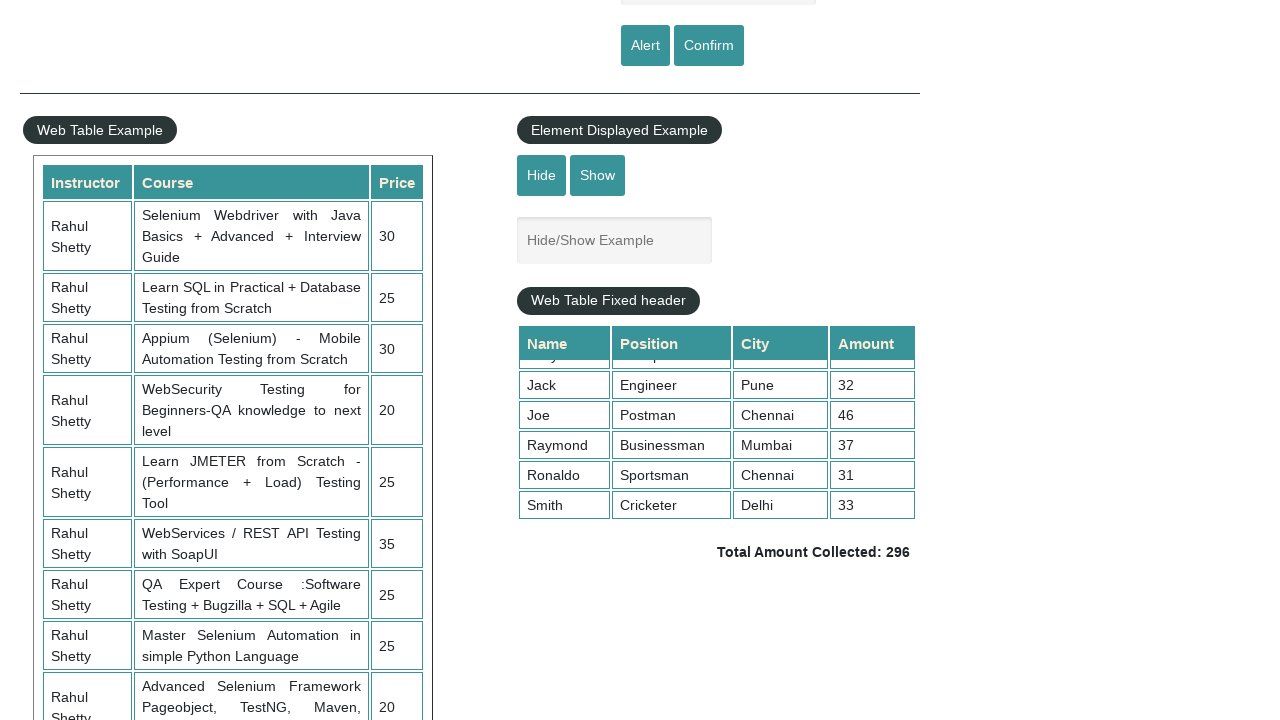

Calculated sum of table values: 296
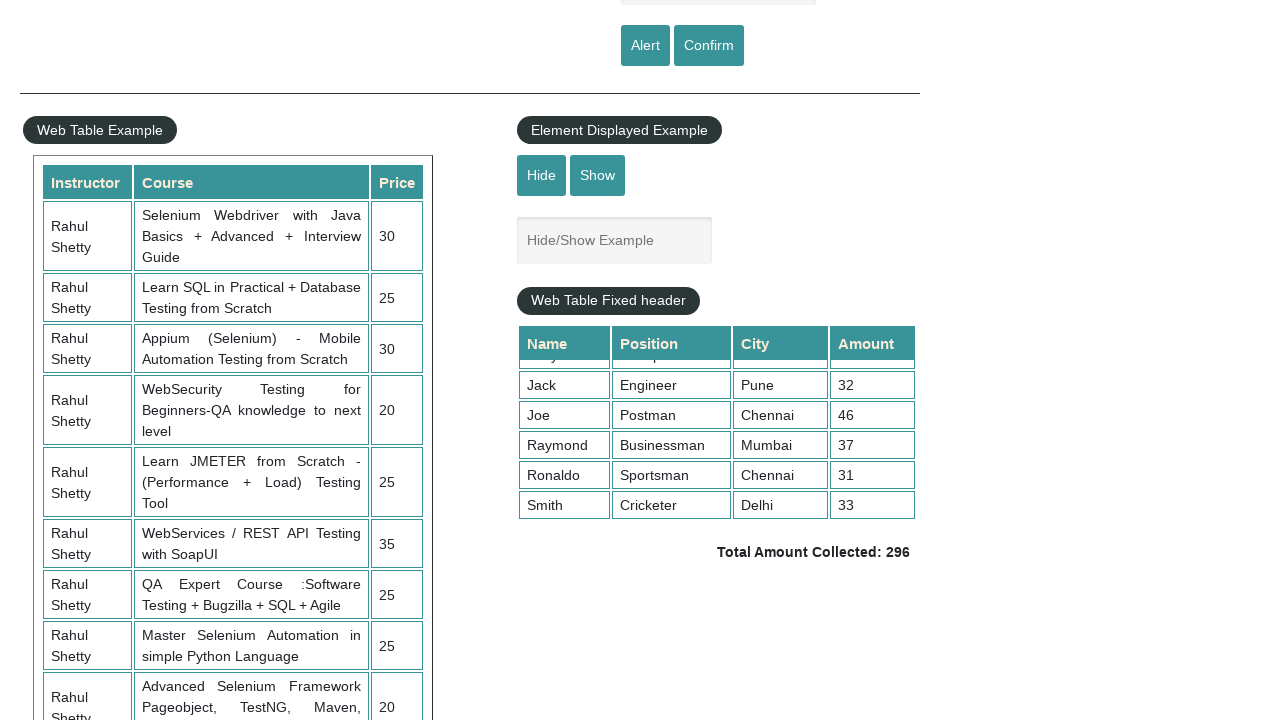

Retrieved displayed total amount text
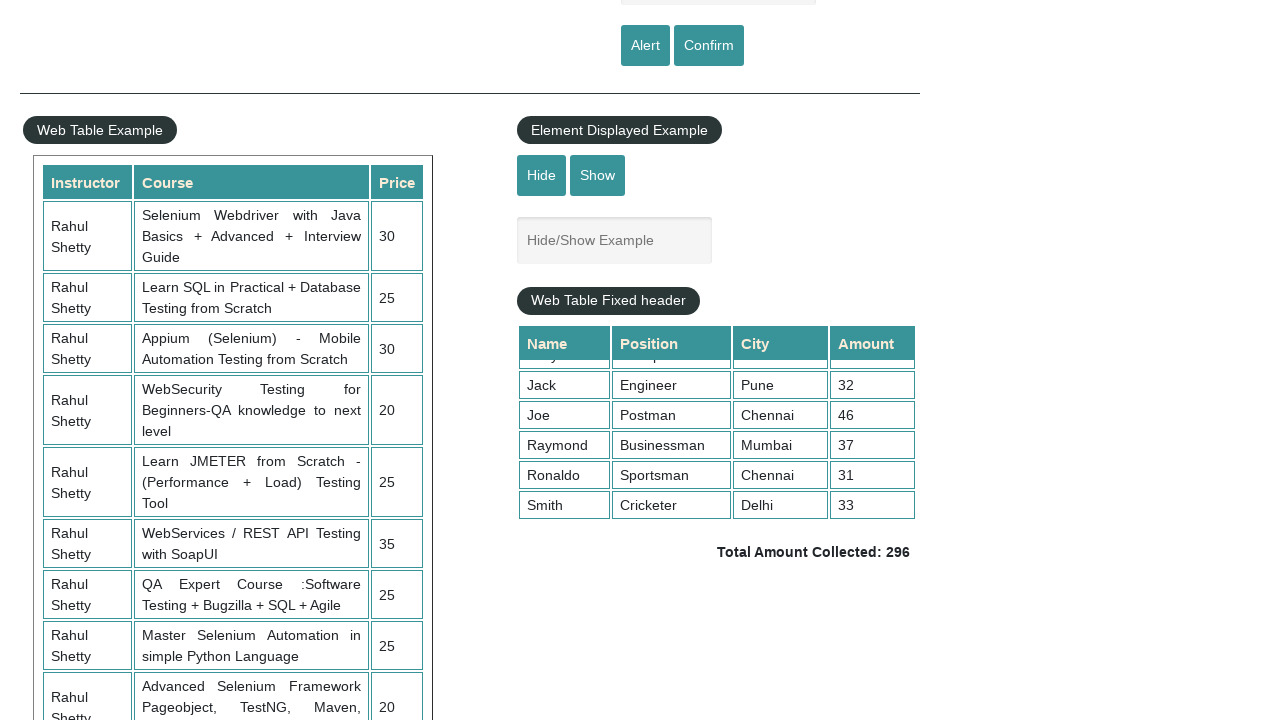

Parsed total amount from text: 296
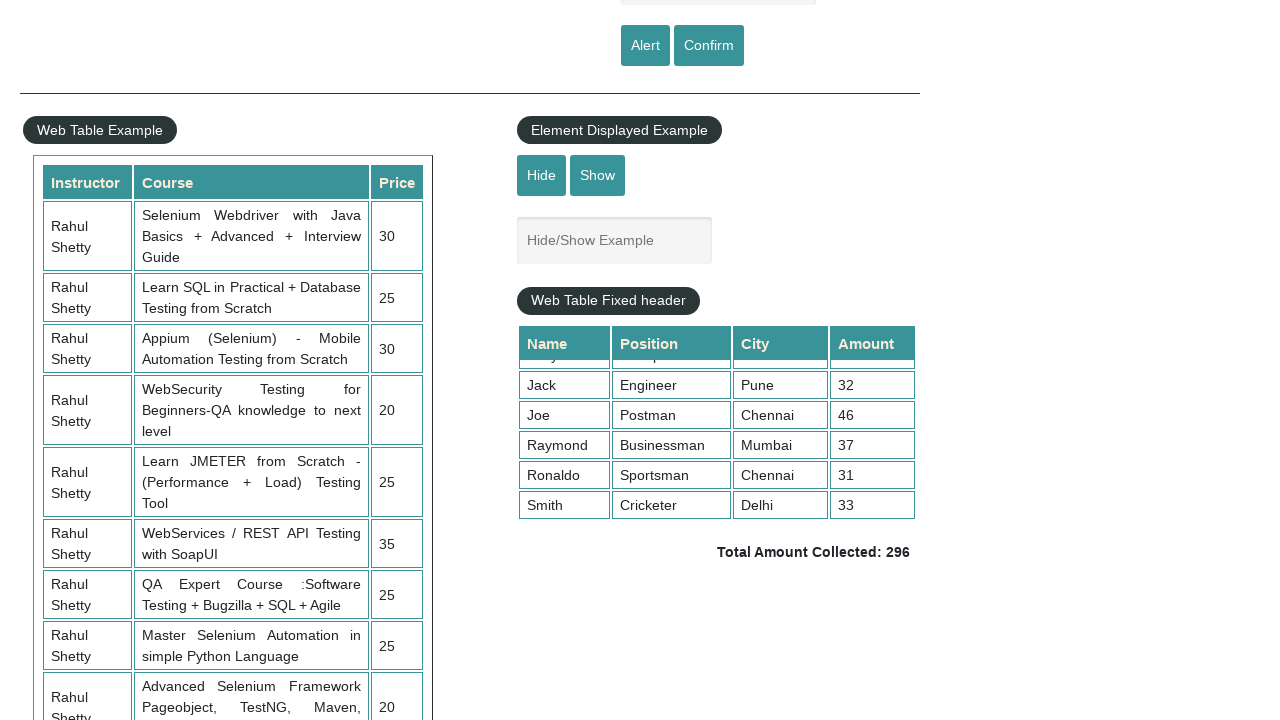

Verified that sum of table values (296) matches displayed total (296)
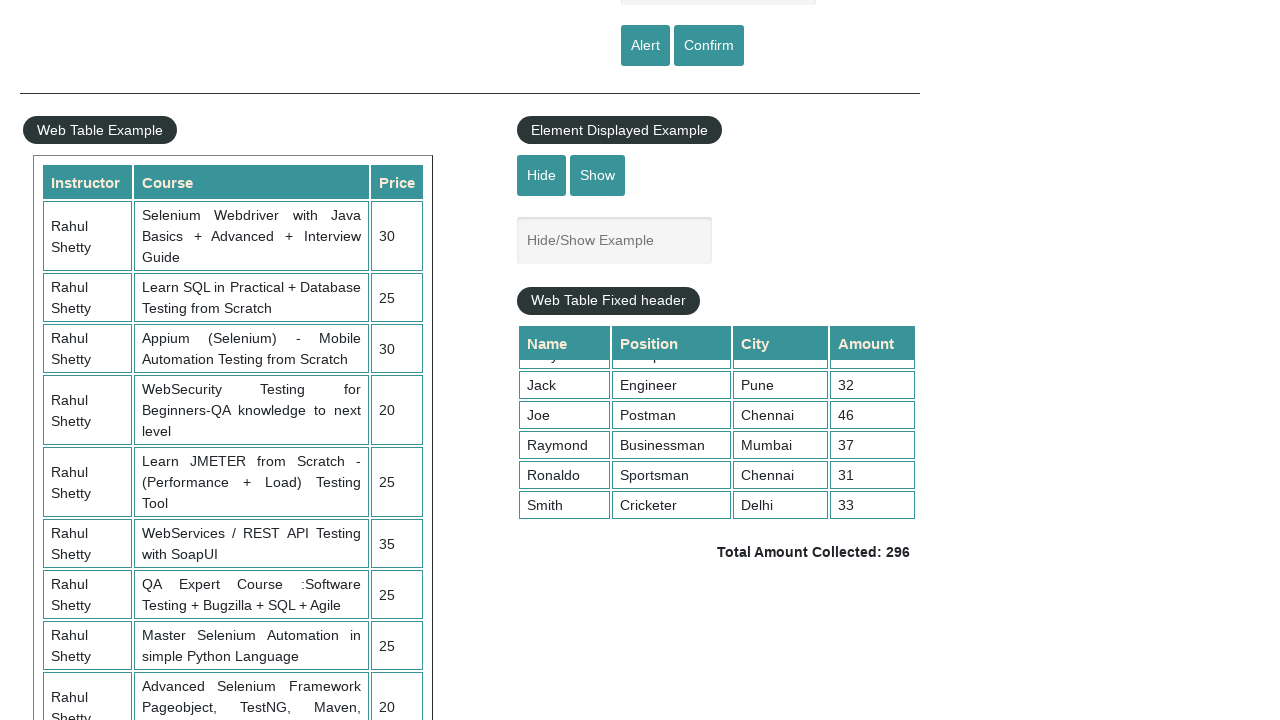

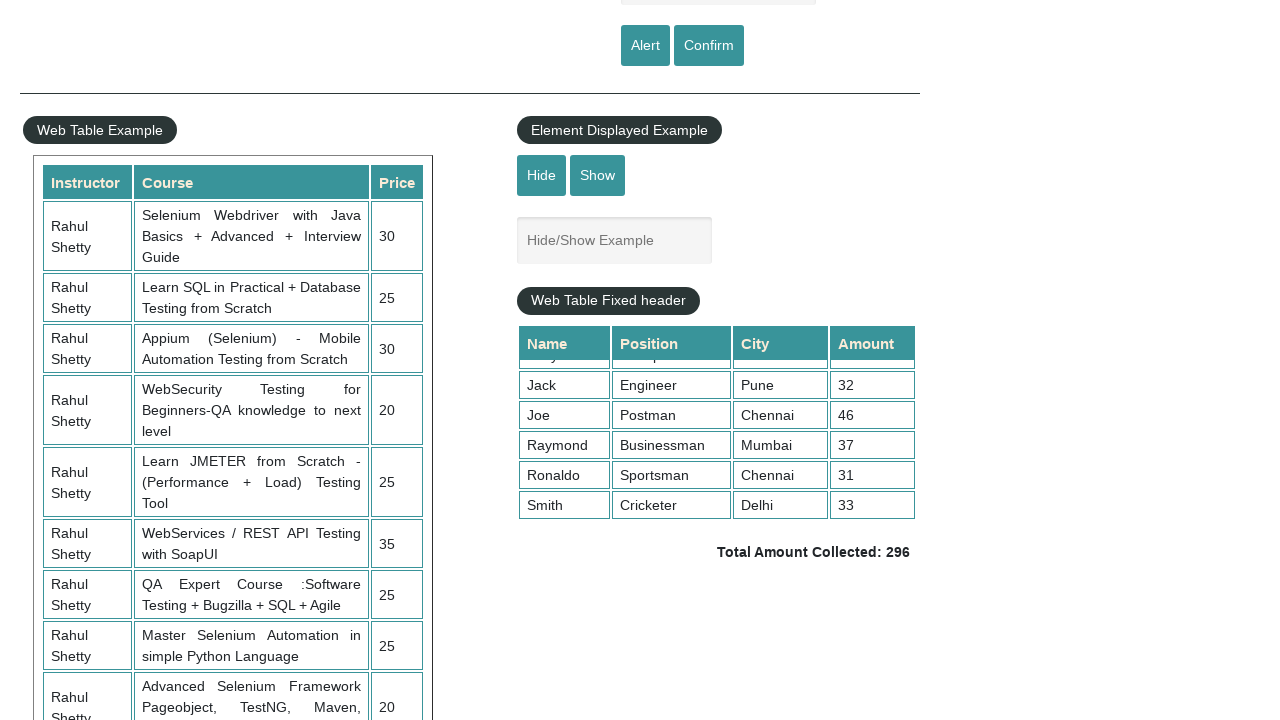